Tests file upload functionality by selecting a file via the file input, clicking the upload button, and verifying the success message is displayed.

Starting URL: https://the-internet.herokuapp.com/upload

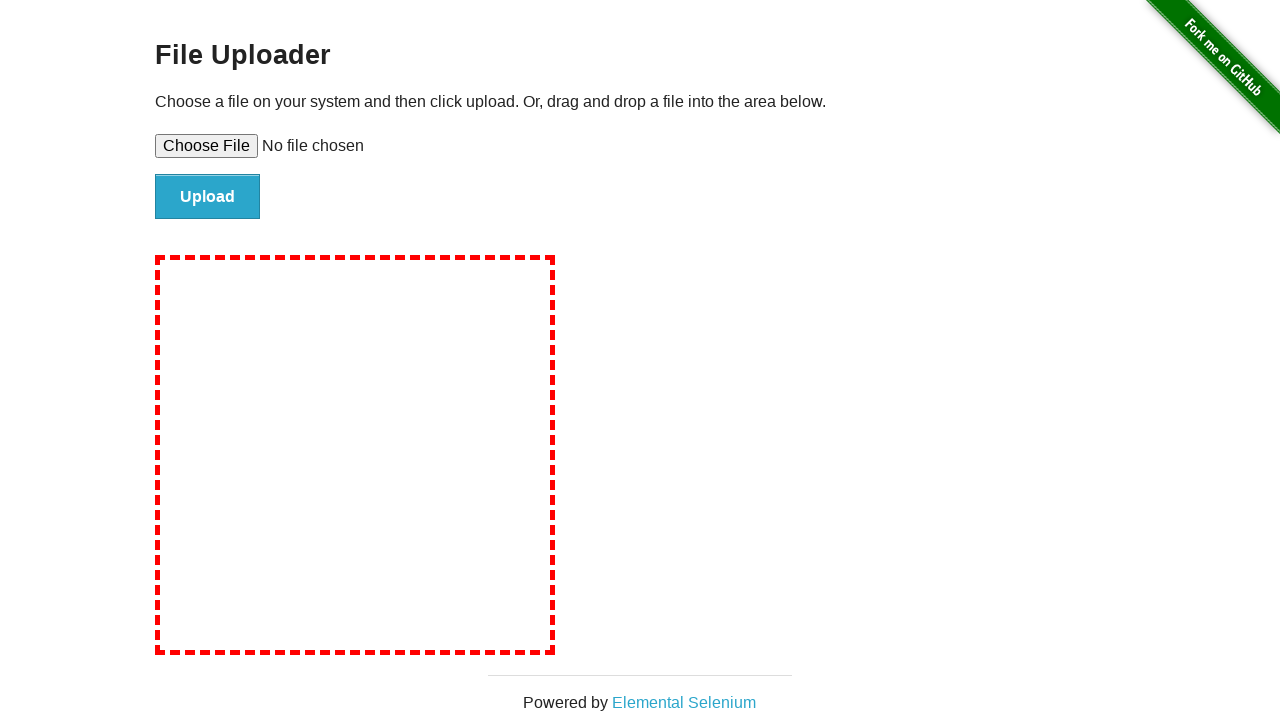

Created temporary test file for upload
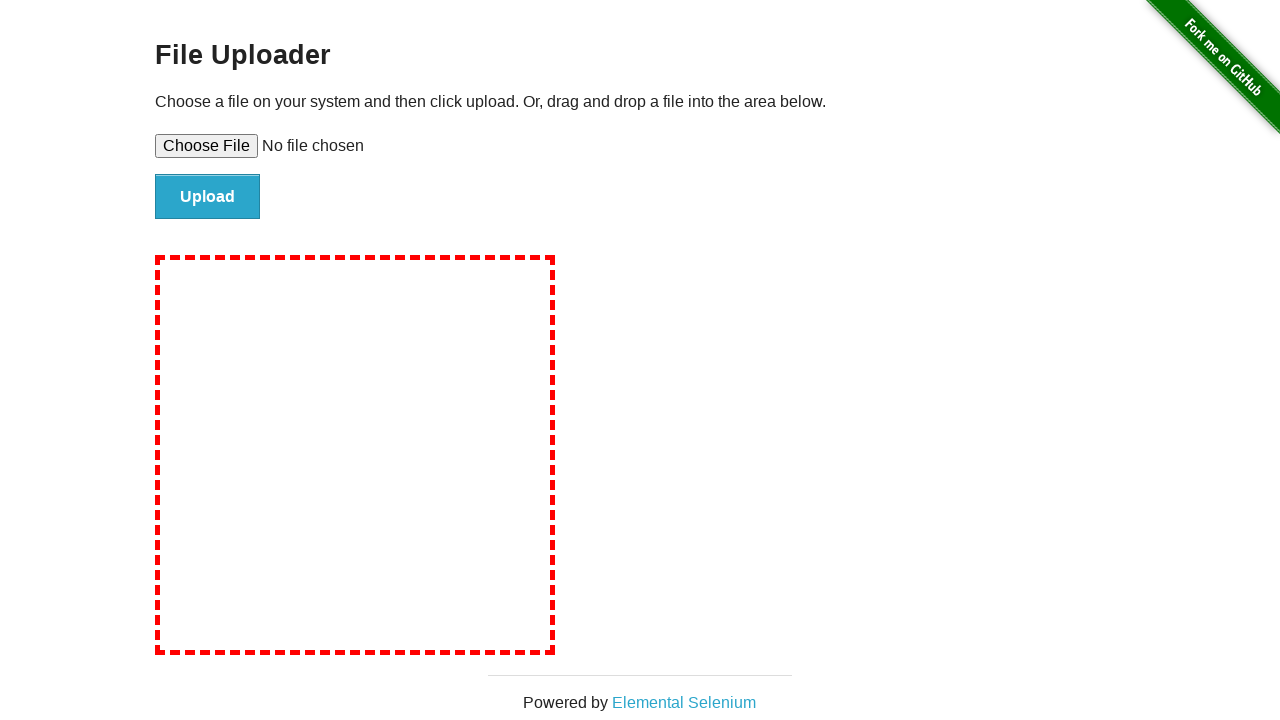

Selected file via file input element
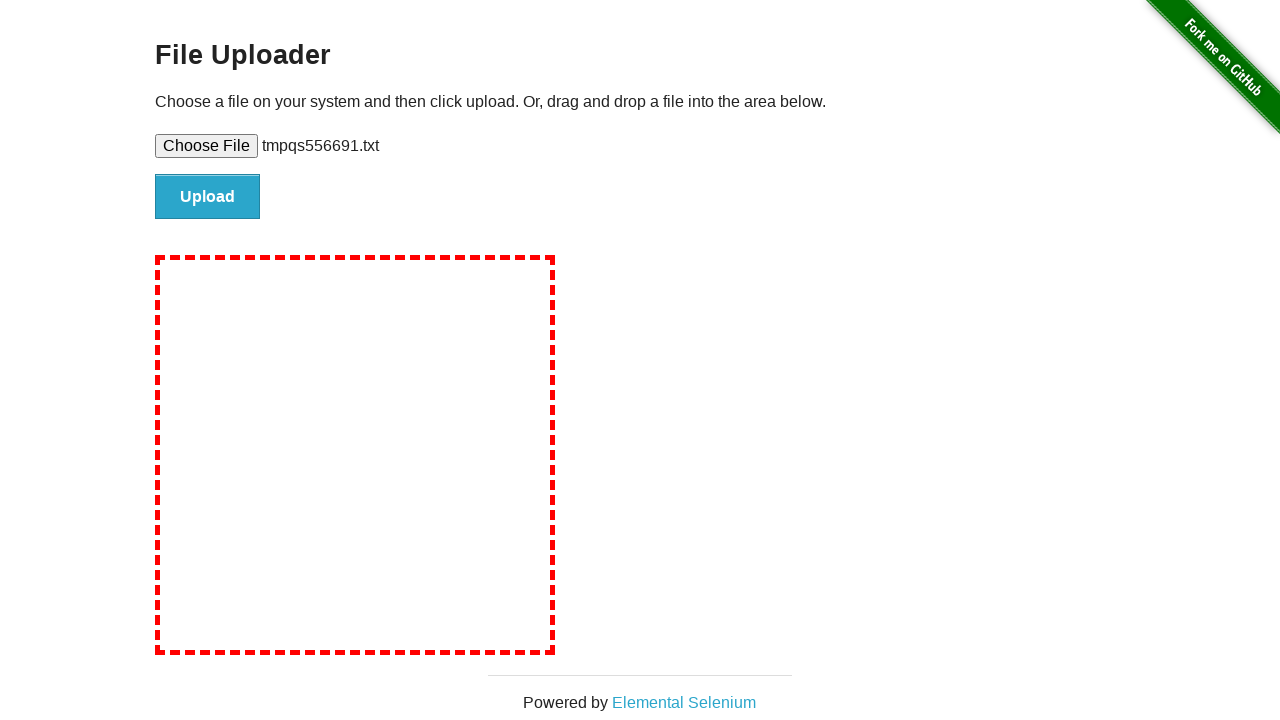

Clicked upload button to submit file at (208, 197) on #file-submit
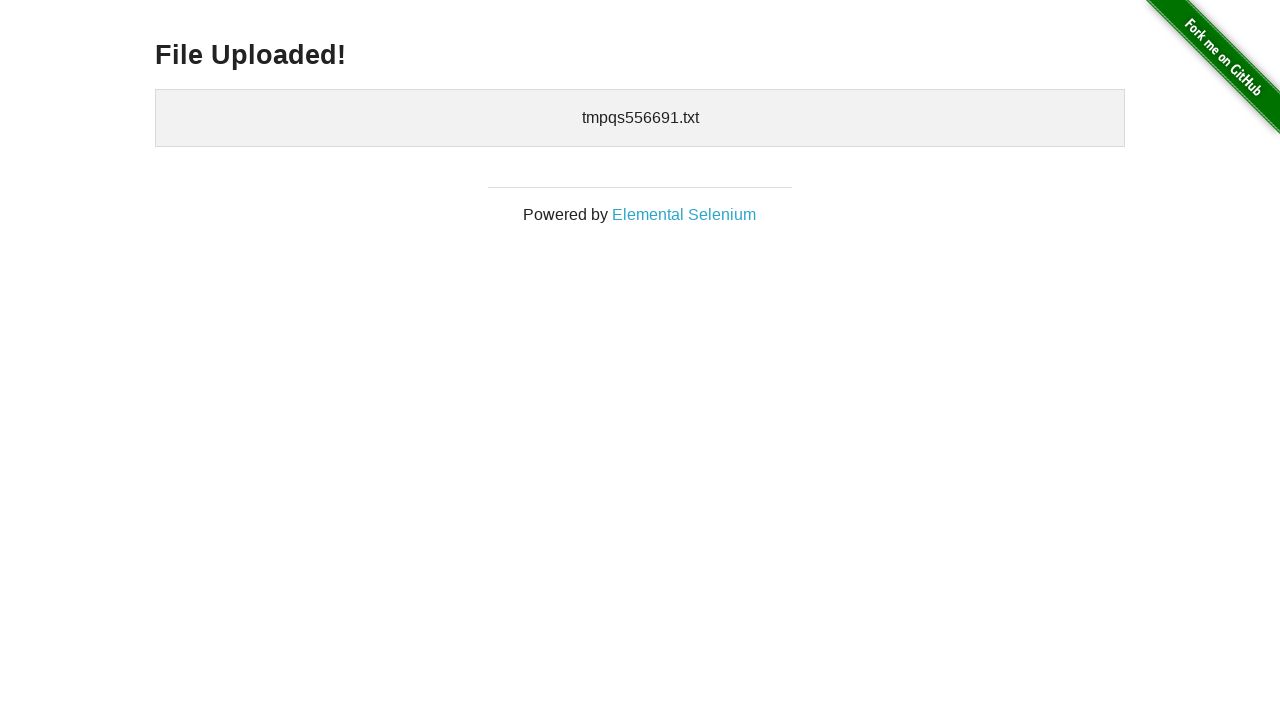

Waited for success message header to appear
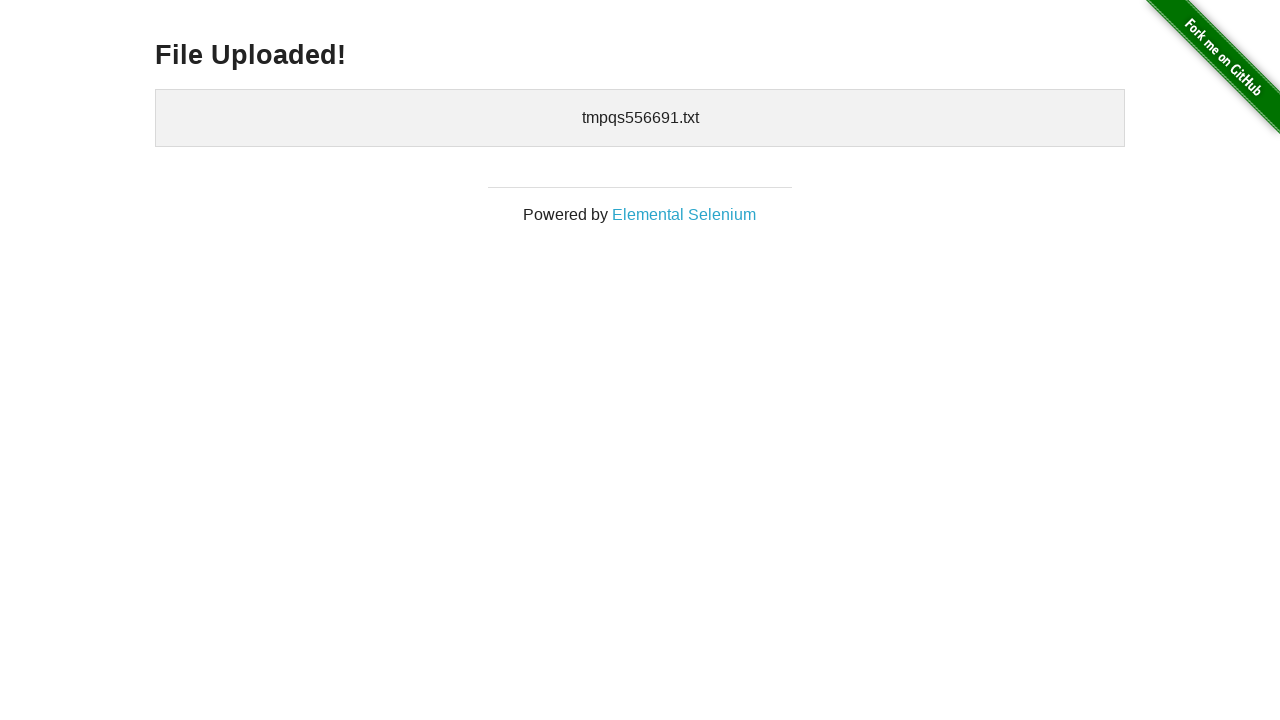

Located the file uploaded success message
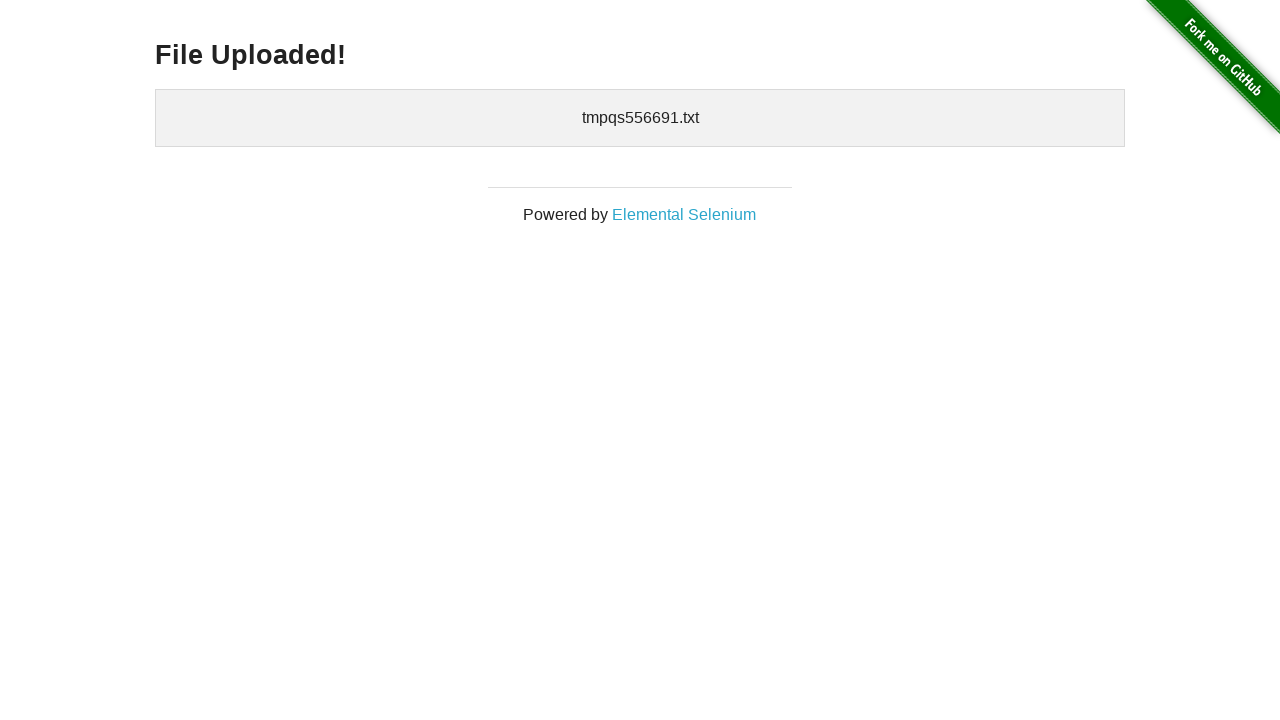

Verified the success message is visible
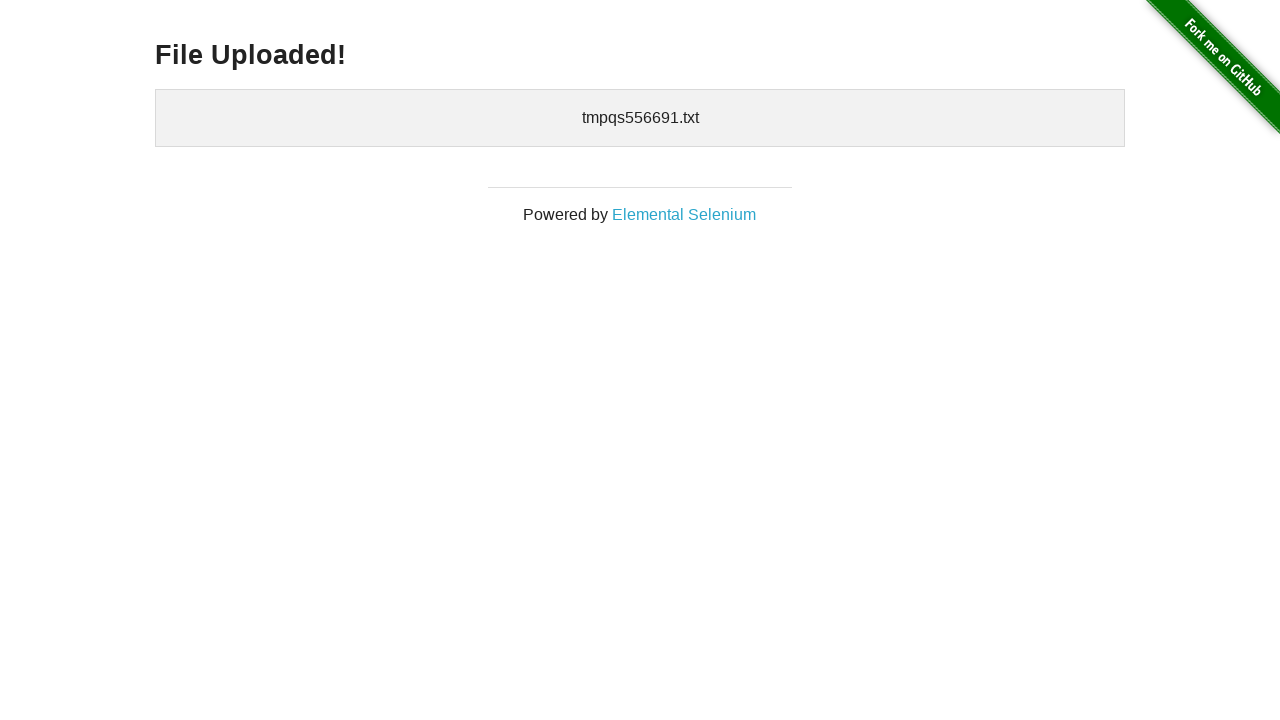

Cleaned up temporary test file
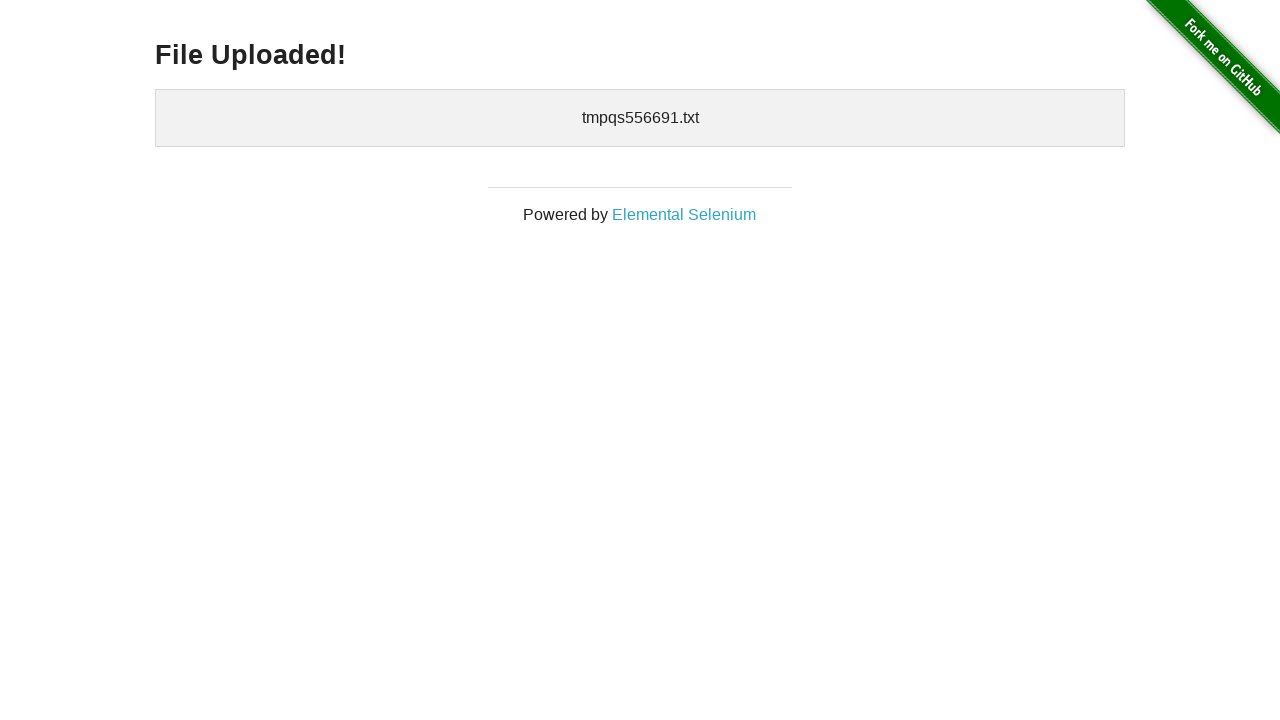

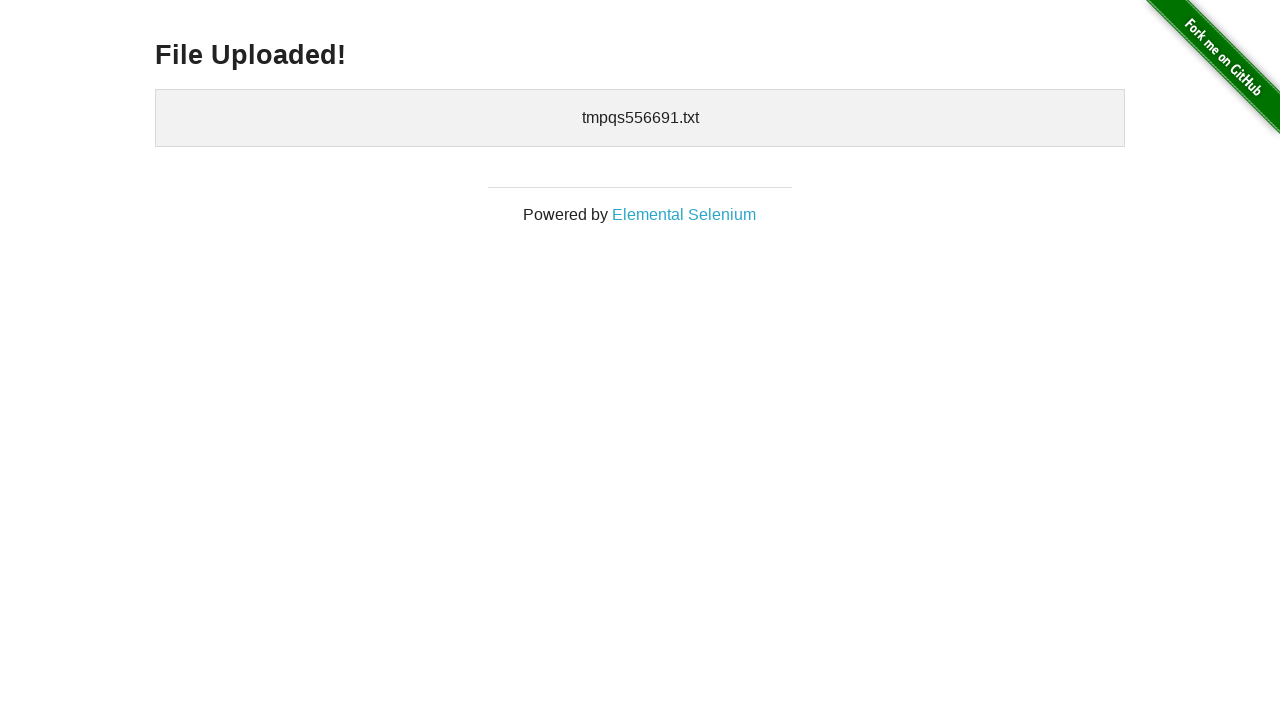